Tests handling of multiple windows by removing target attribute and clicking link

Starting URL: https://the-internet.herokuapp.com/windows

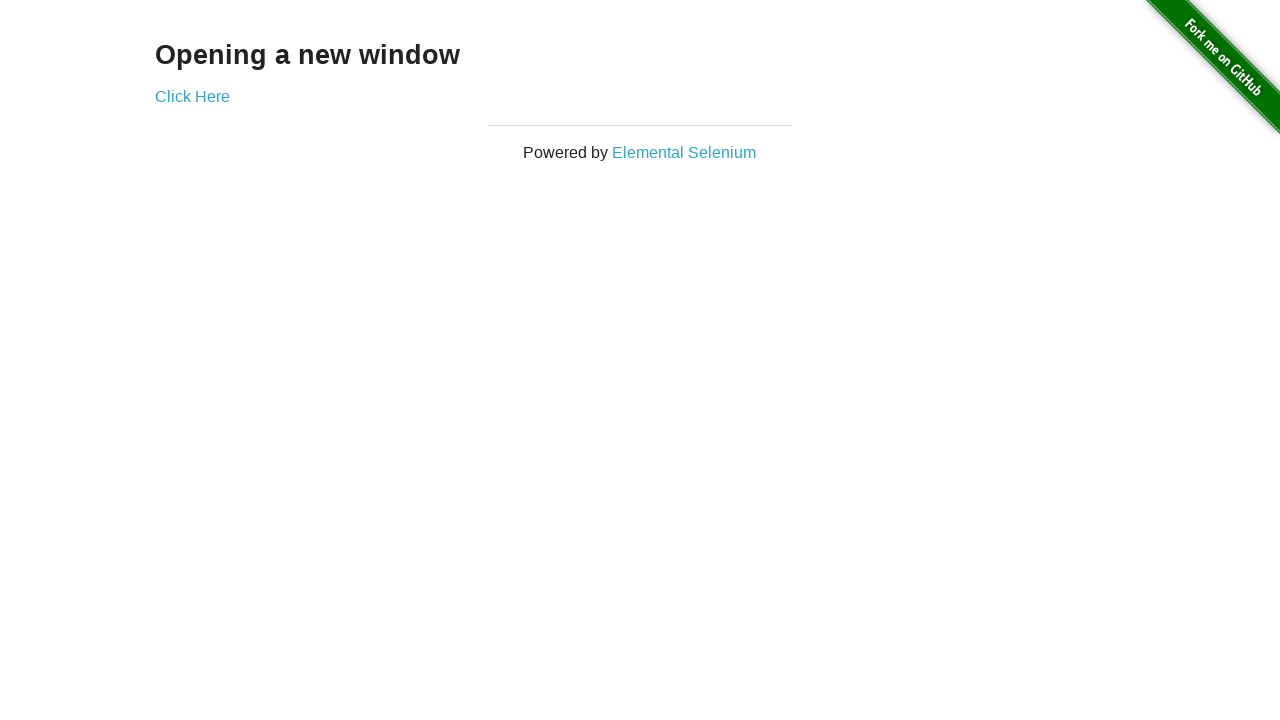

Removed target attribute from link to enable same-window navigation
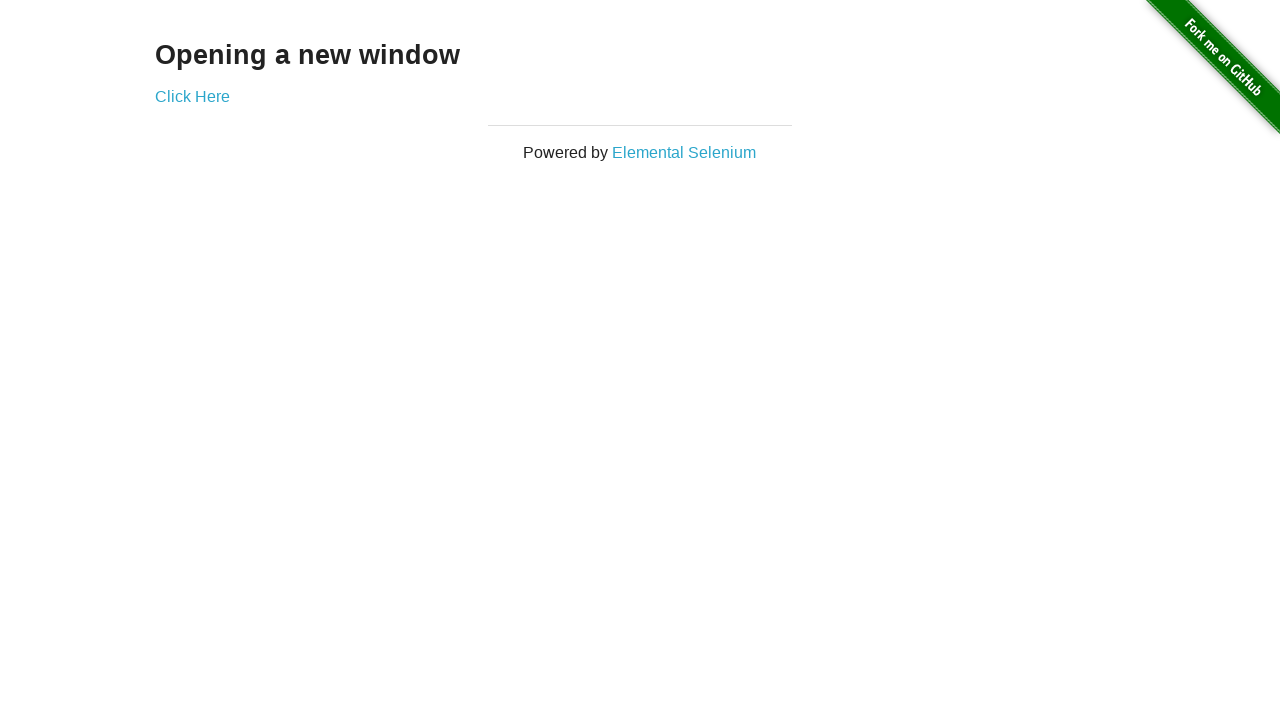

Clicked the link to navigate to second window content at (192, 96) on #content > div > a
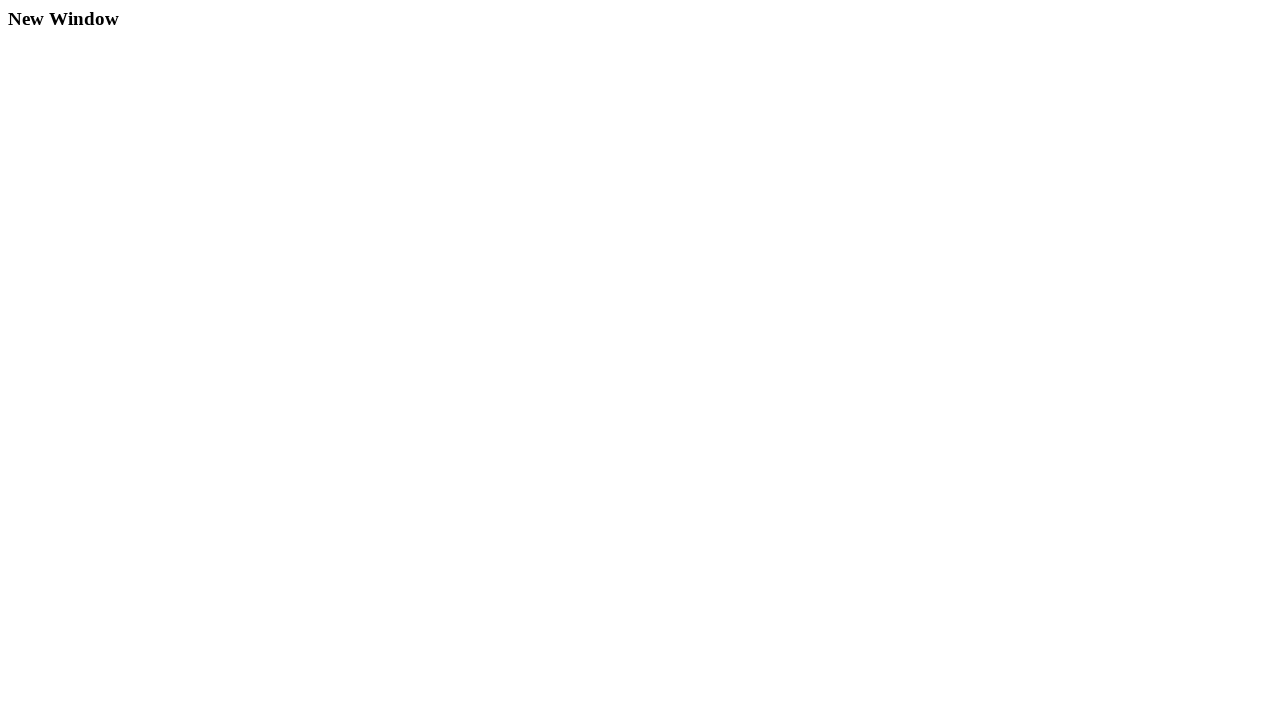

Page loaded after navigation
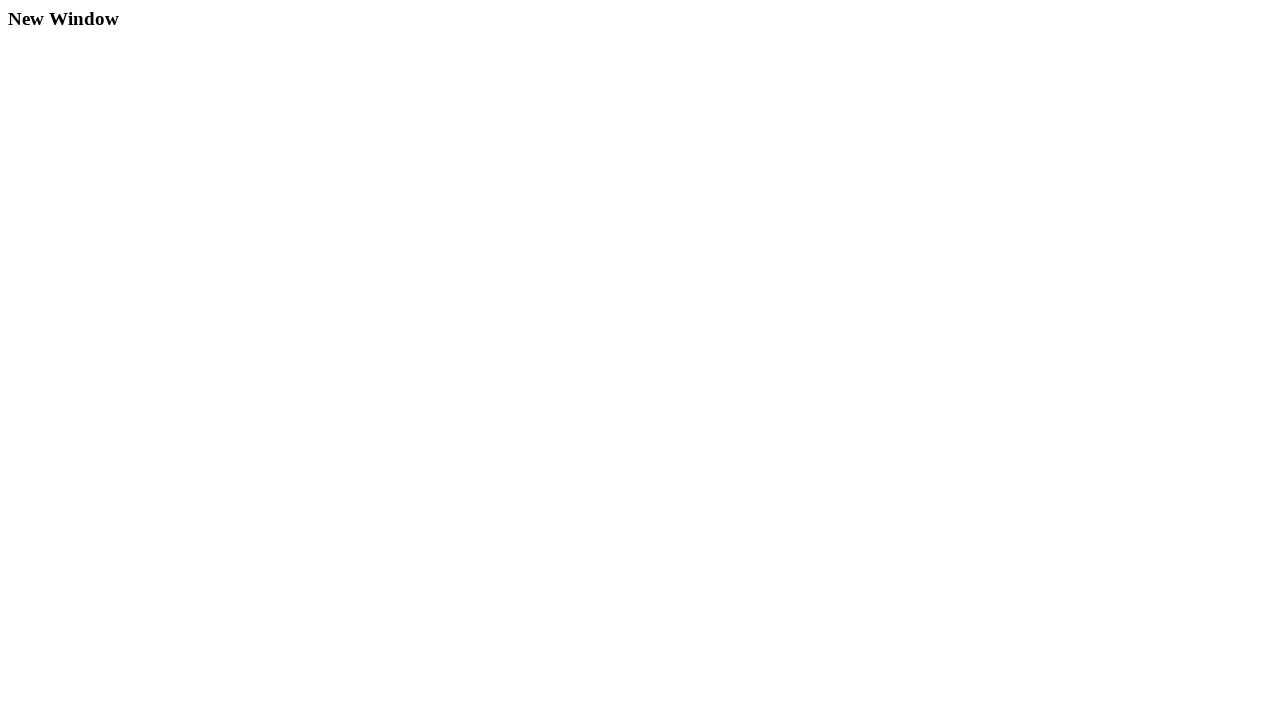

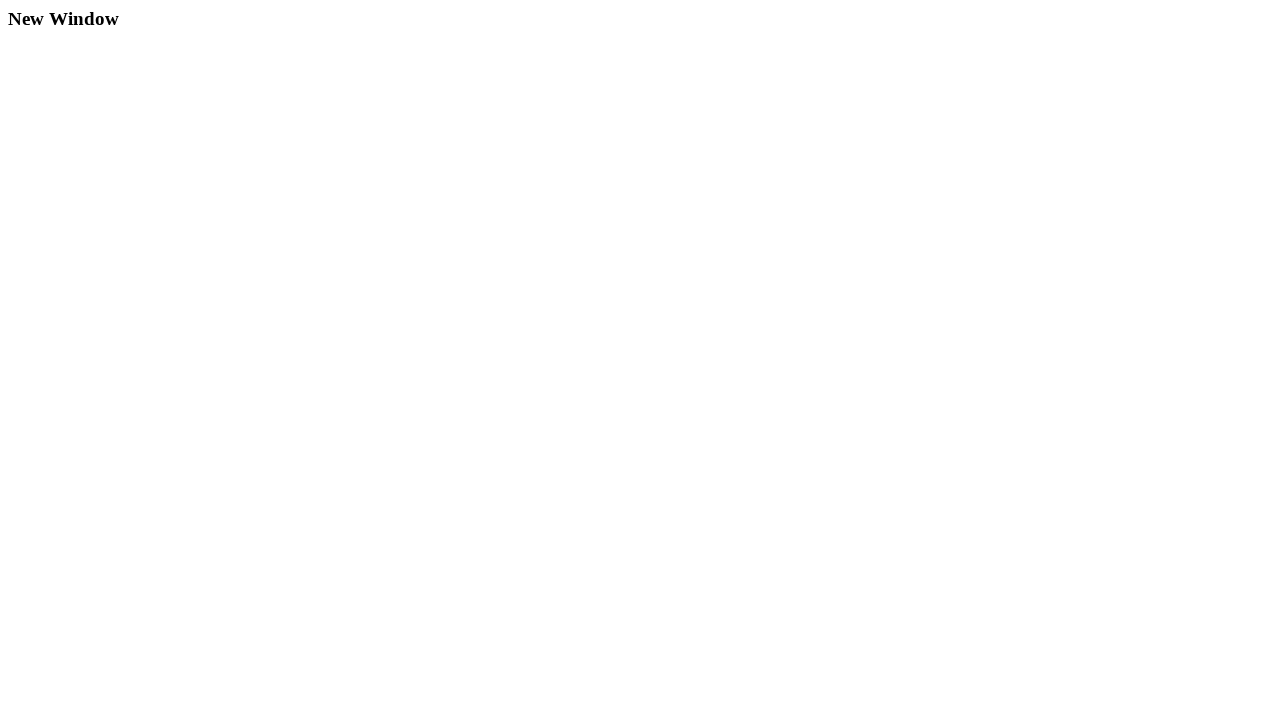